Tests file upload functionality by selecting a file and uploading it to the server

Starting URL: https://the-internet.herokuapp.com/upload

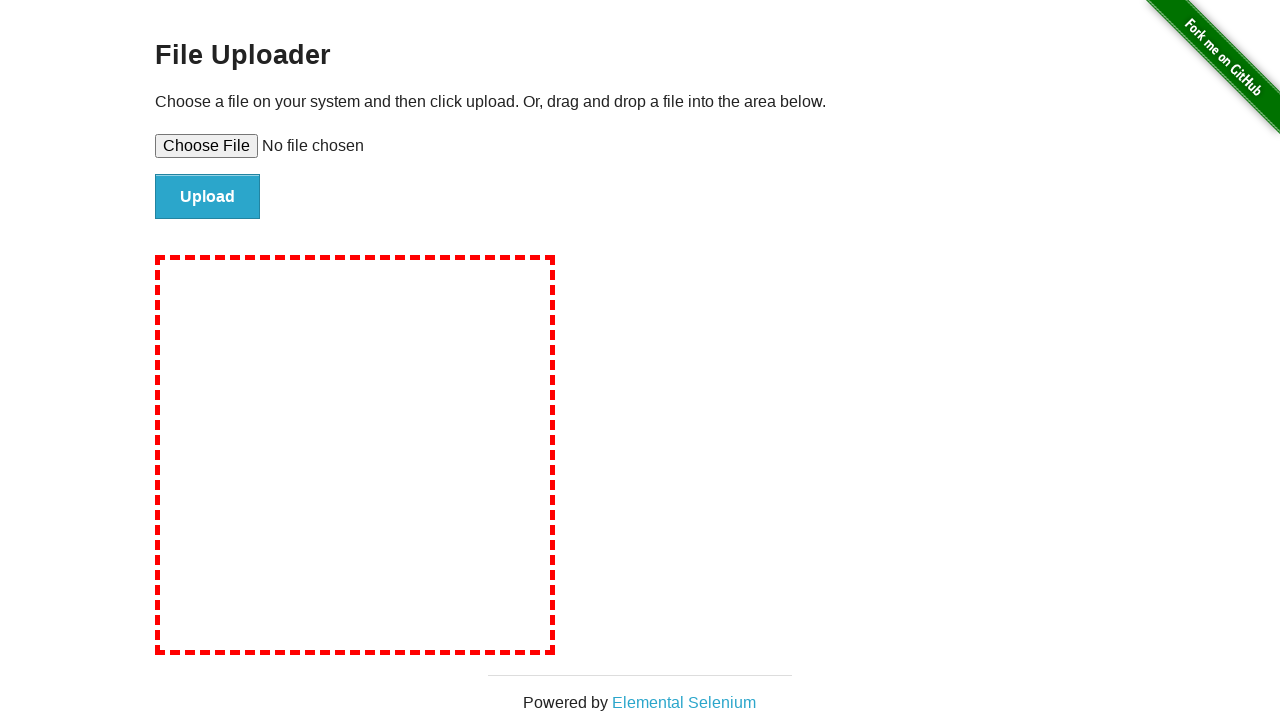

Set input file with test_file.txt containing test content
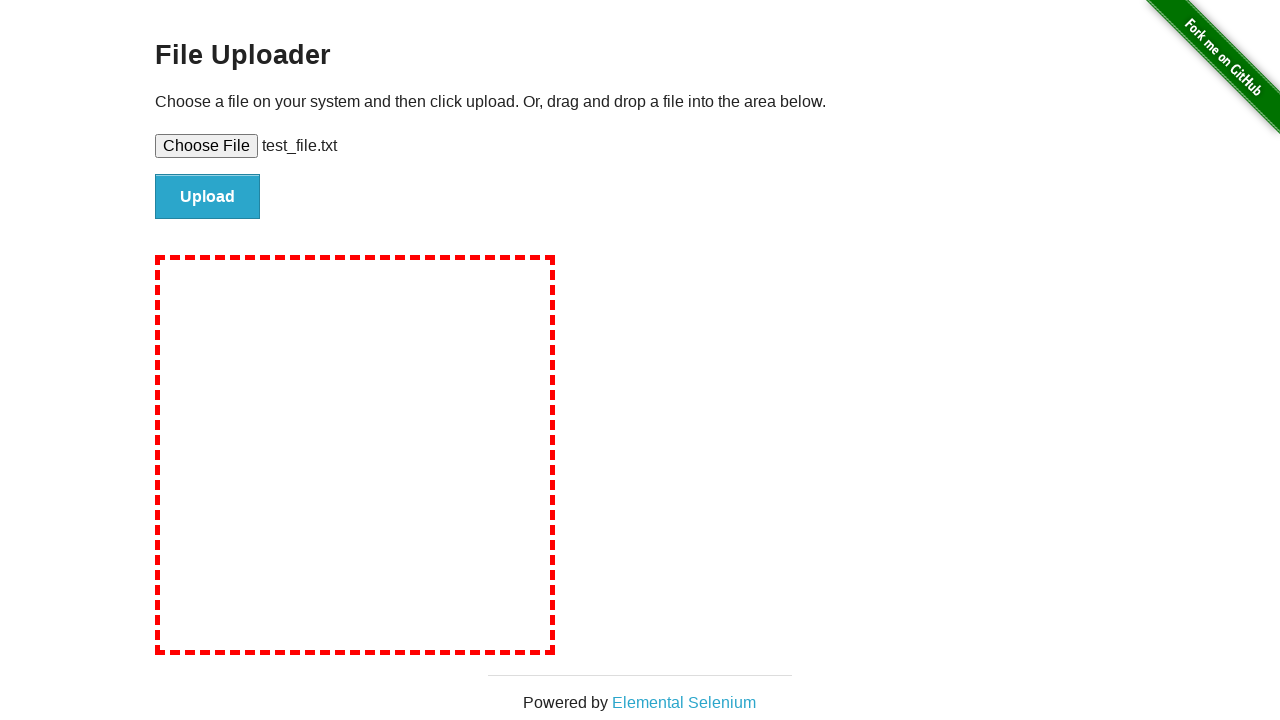

Clicked file upload submit button at (208, 197) on #file-submit
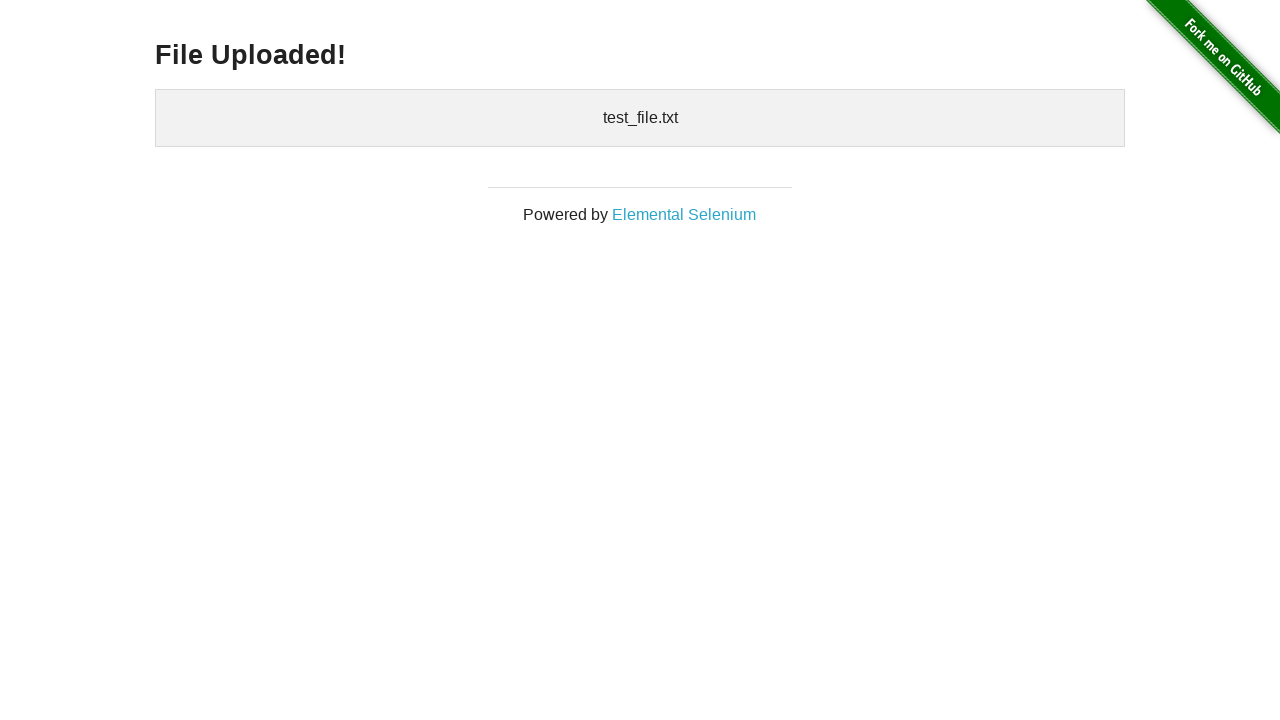

File upload confirmation message appeared
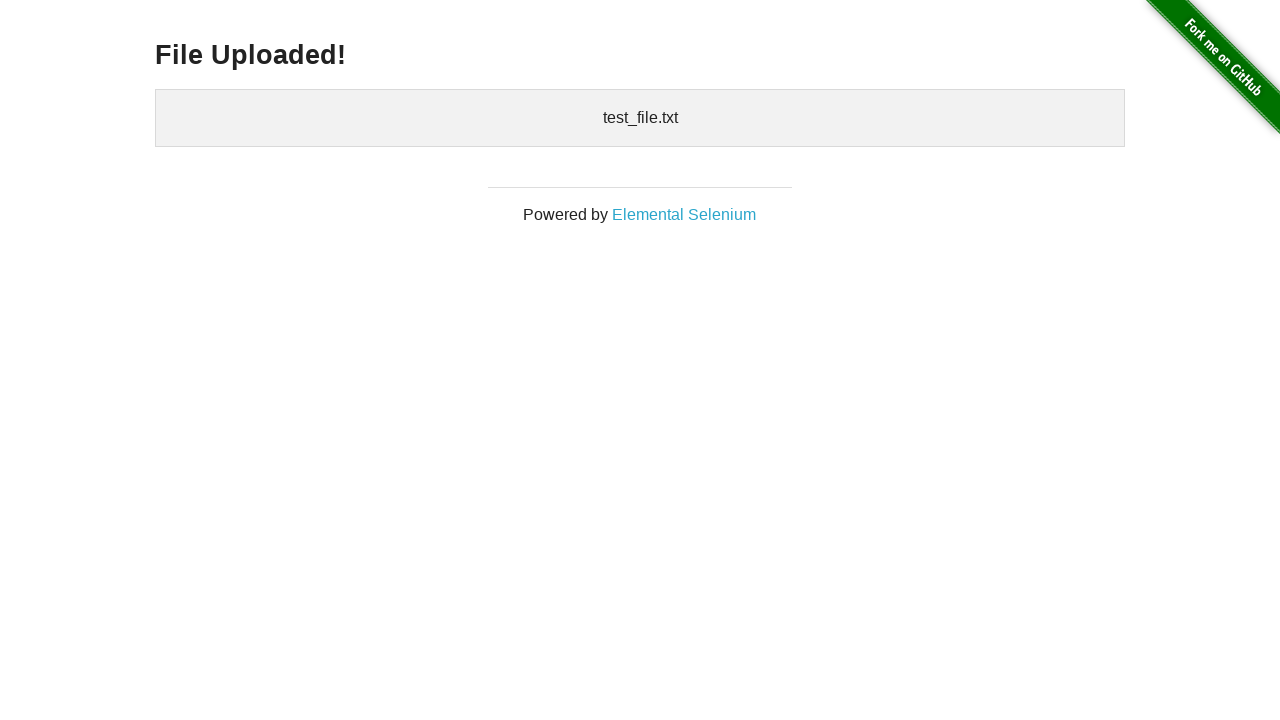

Upload confirmation: File Uploaded!
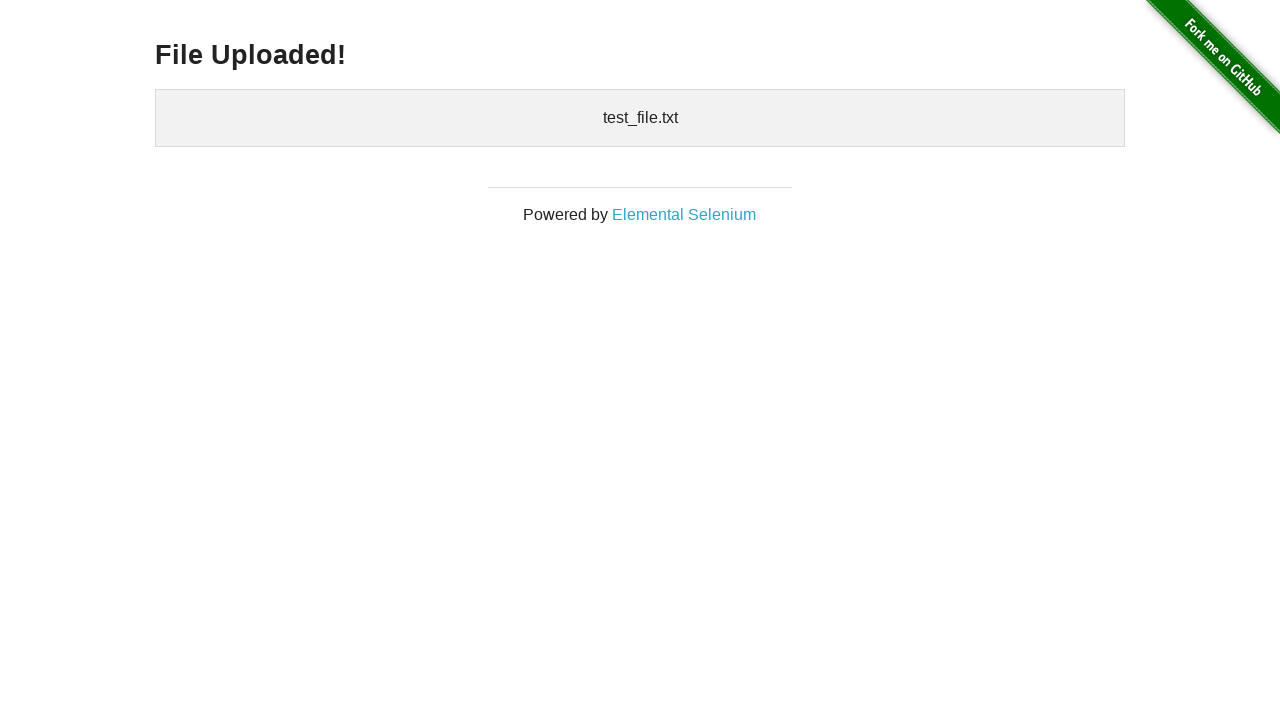

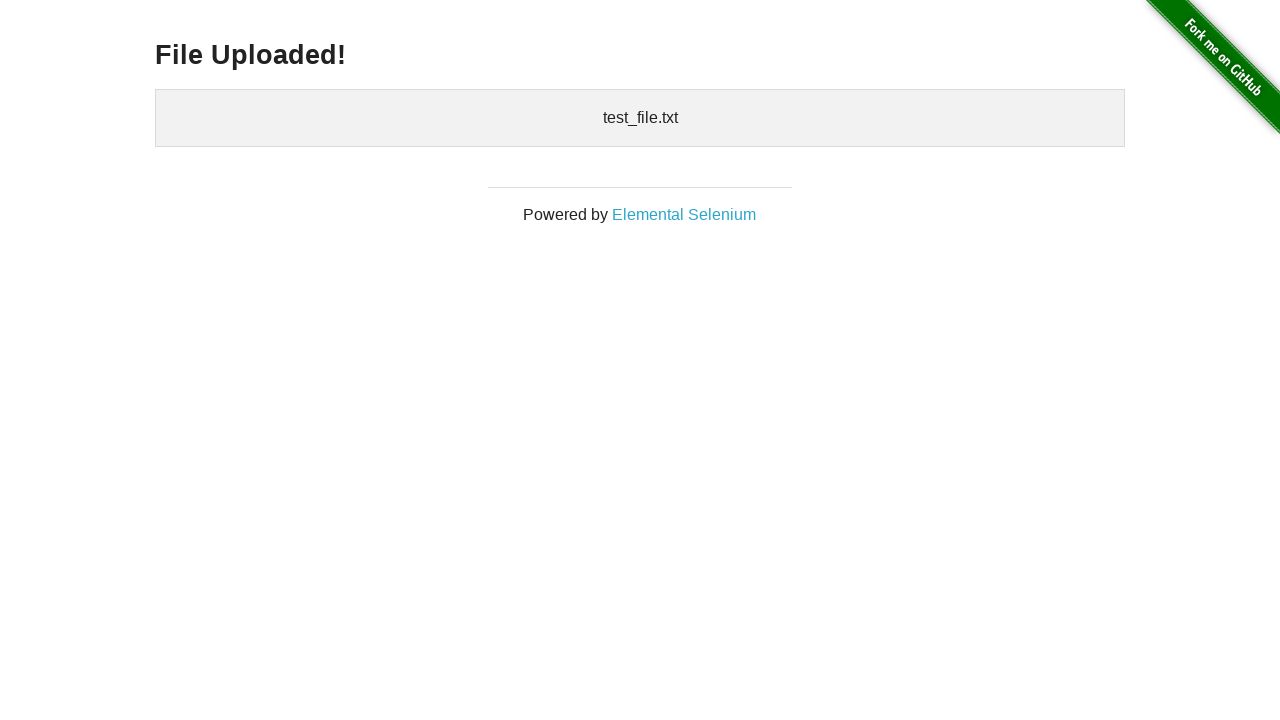